Tests registration form validation by entering mismatched password confirmation and verifying the confirmation error message is displayed.

Starting URL: https://alada.vn/tai-khoan/dang-ky.html

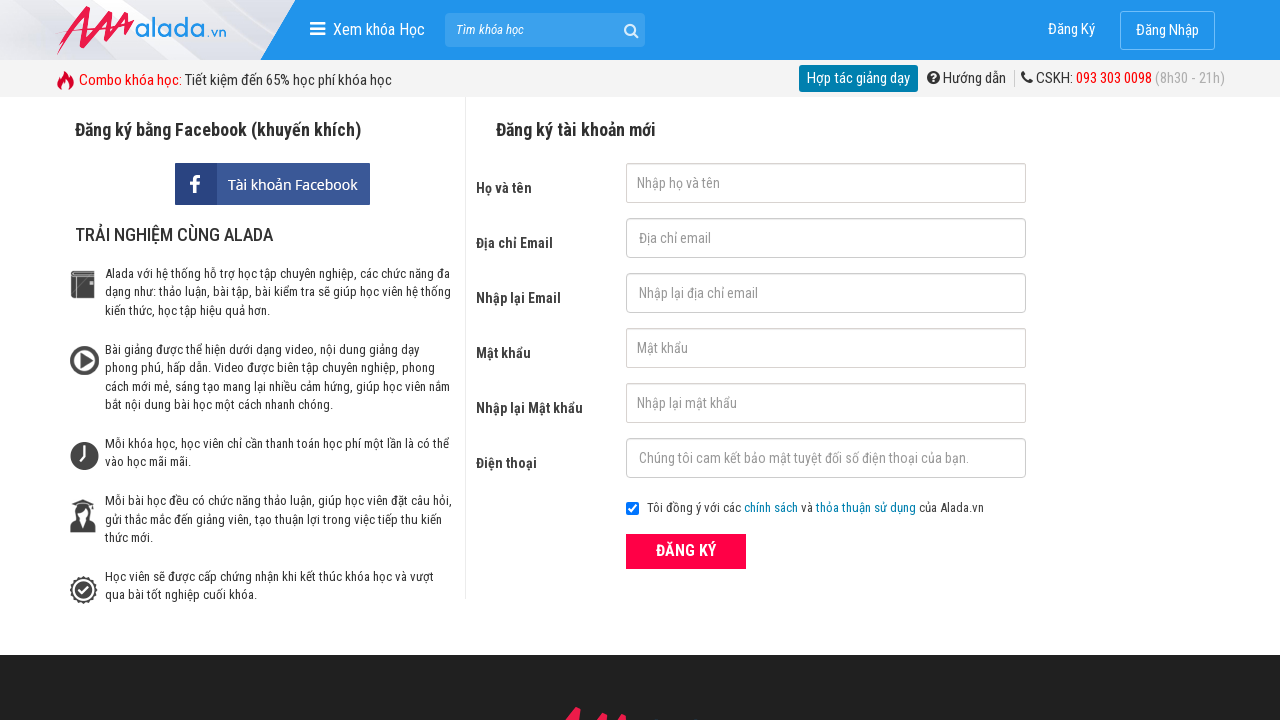

Filled first name field with 'Nguyen van A' on #txtFirstname
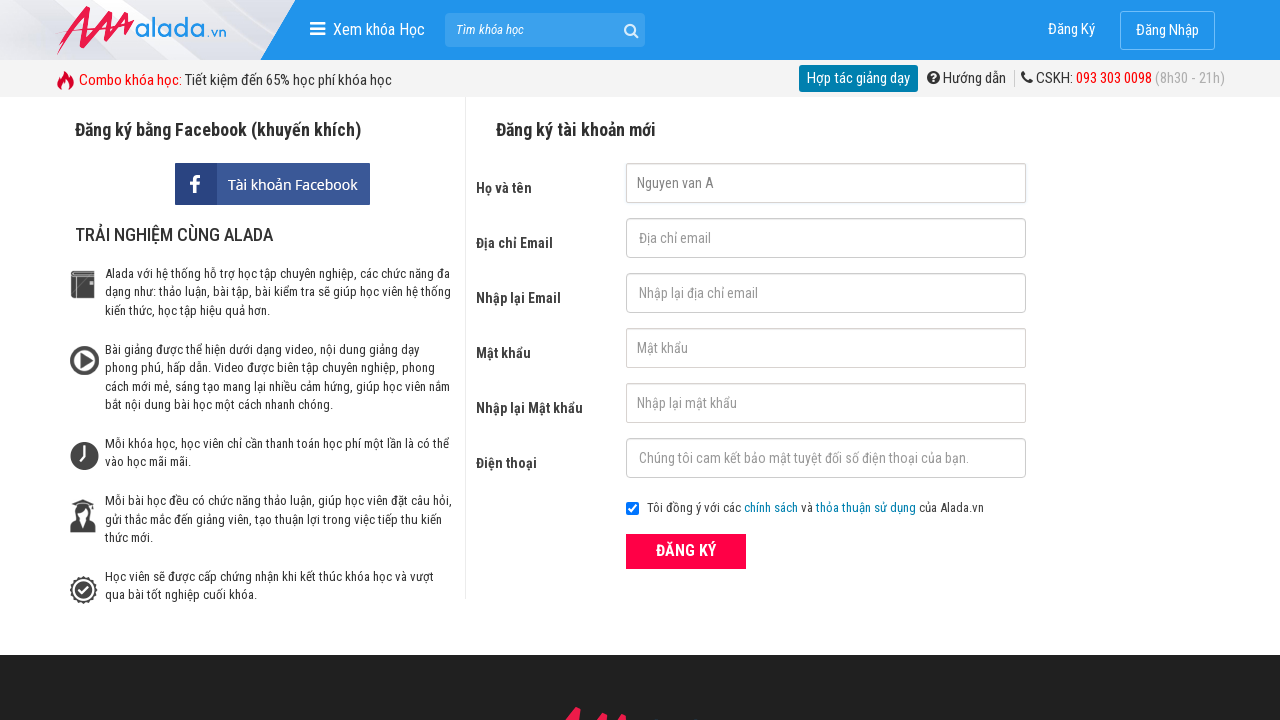

Filled email field with 'abc123@gmail.com' on #txtEmail
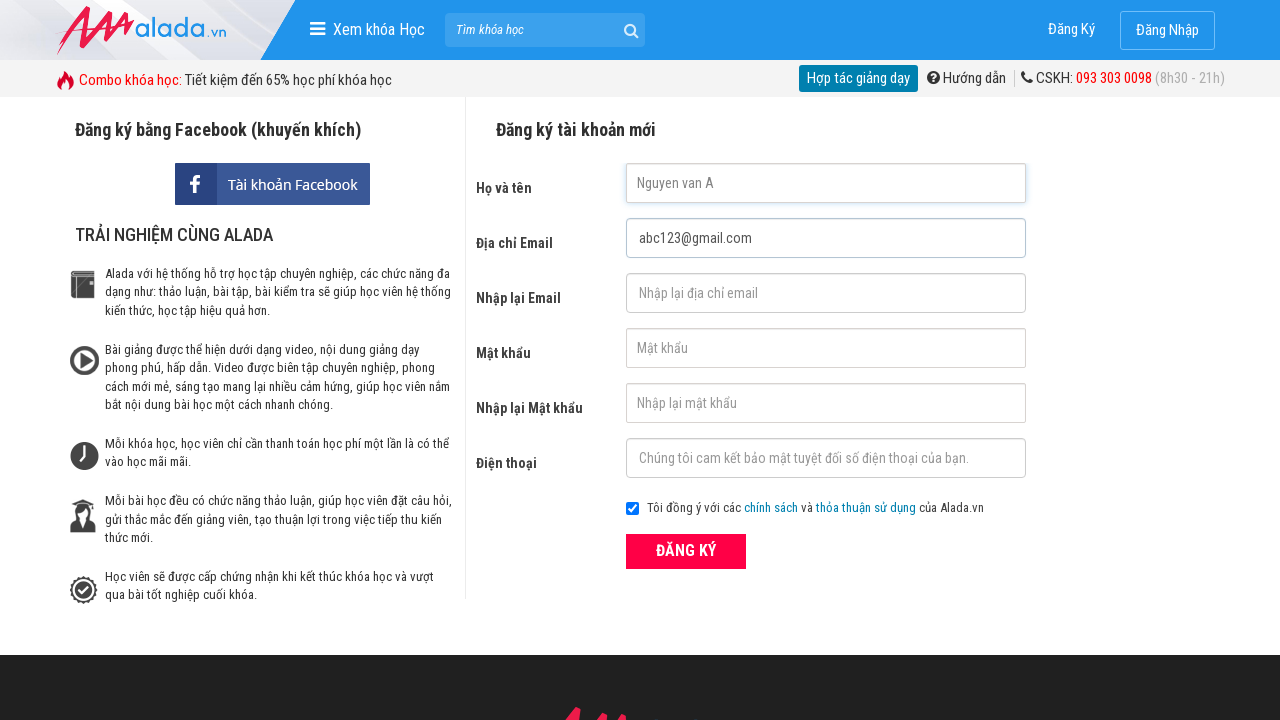

Filled confirm email field with 'abc123@gmail.com' on #txtCEmail
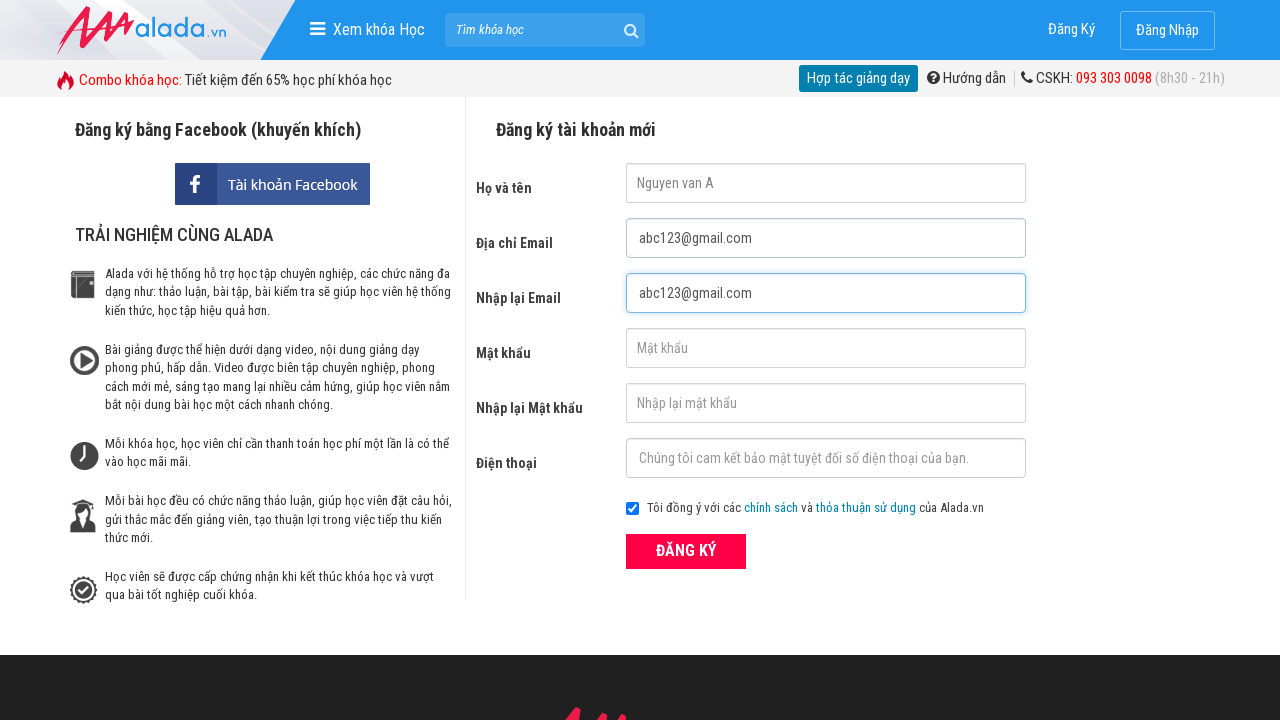

Filled password field with 'abcd@1234' on #txtPassword
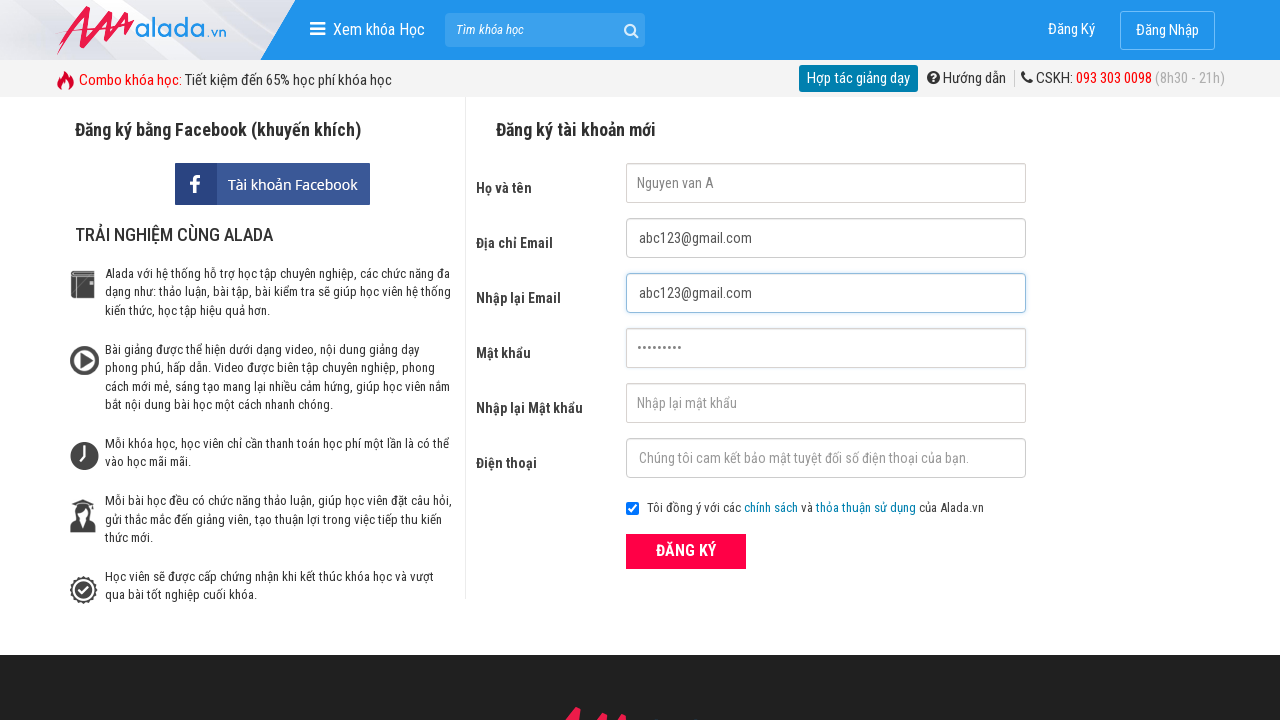

Filled confirm password field with mismatched password 'abd@123' on #txtCPassword
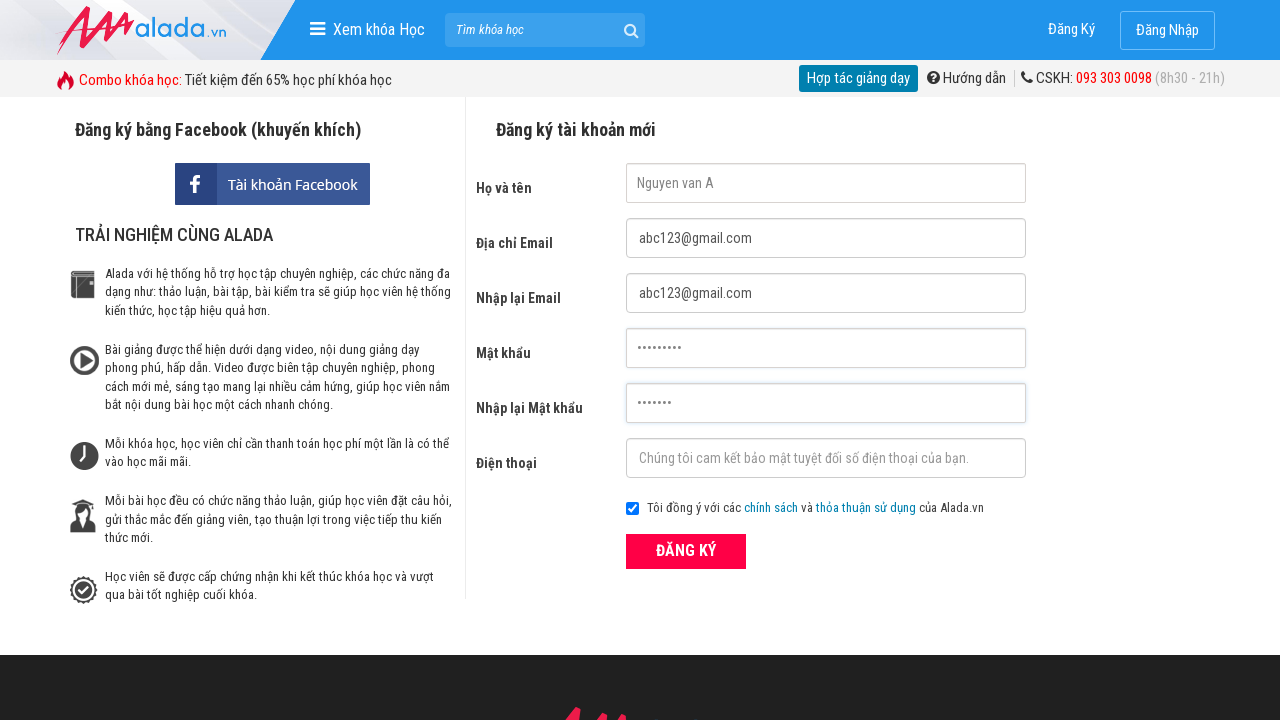

Filled phone field with '0987878787' on #txtPhone
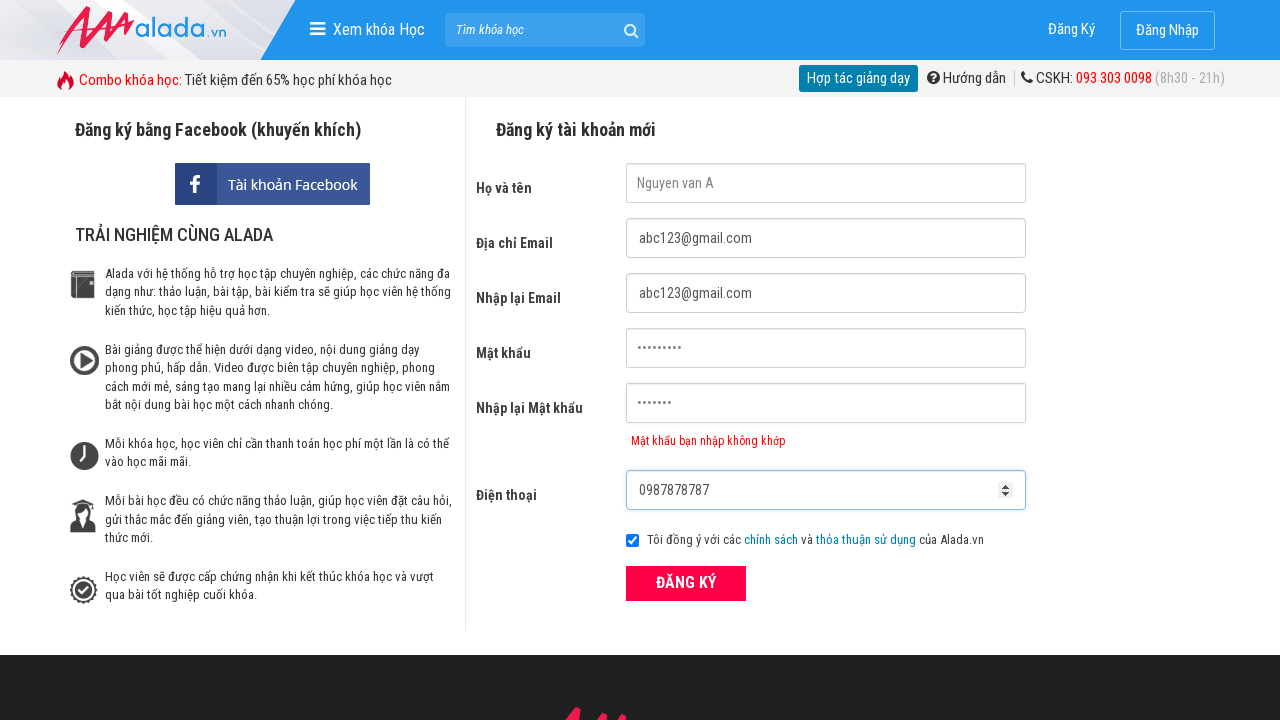

Clicked ĐĂNG KÝ (Register) submit button at (686, 583) on button[type='submit']:has-text('ĐĂNG KÝ')
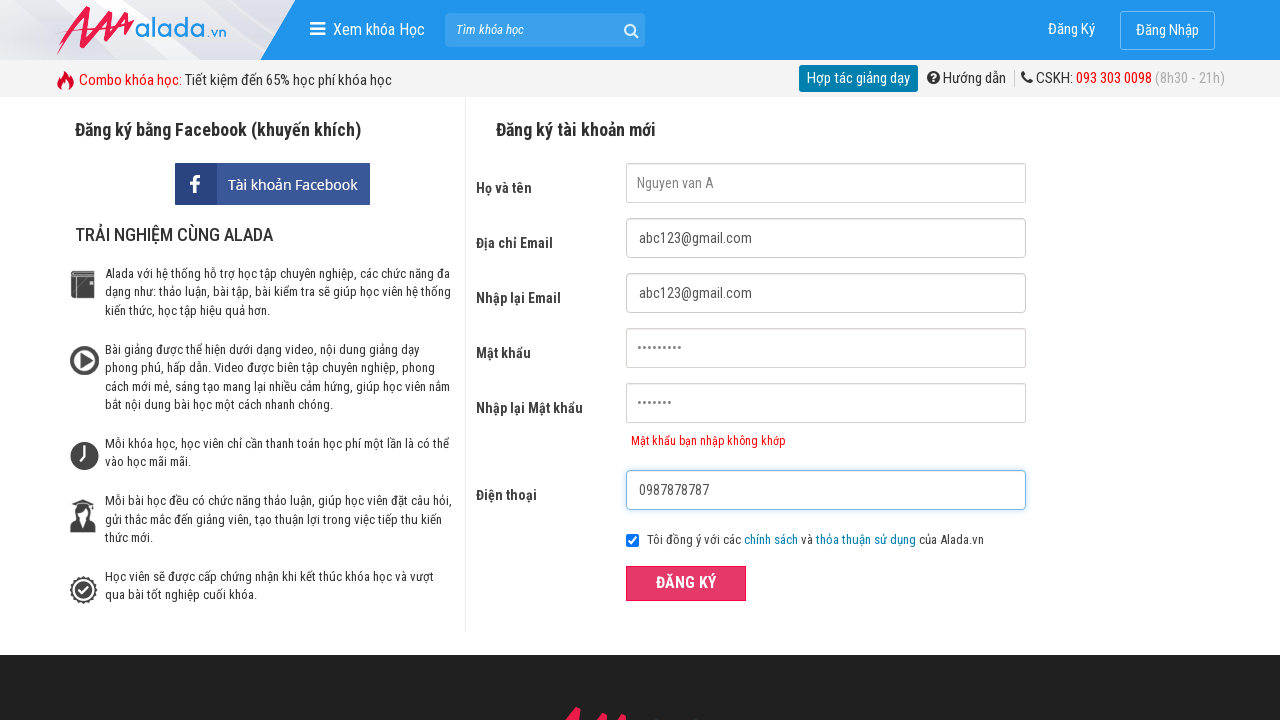

Confirm password error message appeared, validating mismatched passwords
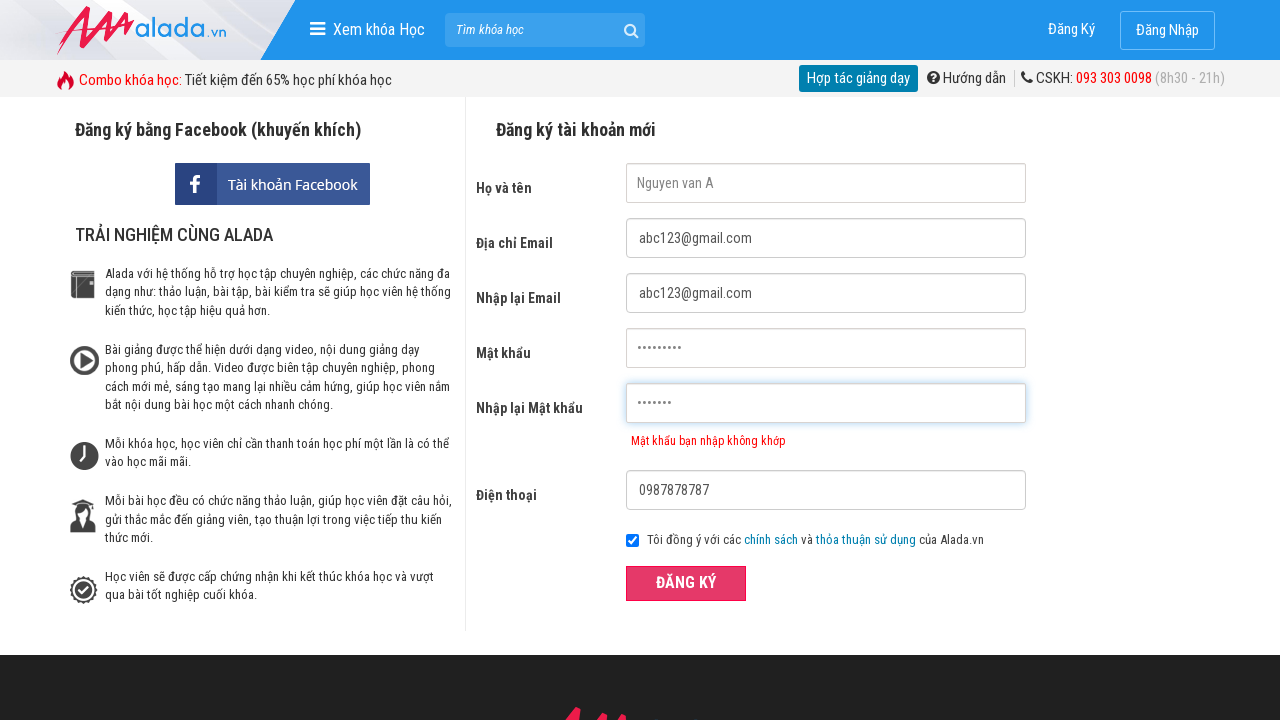

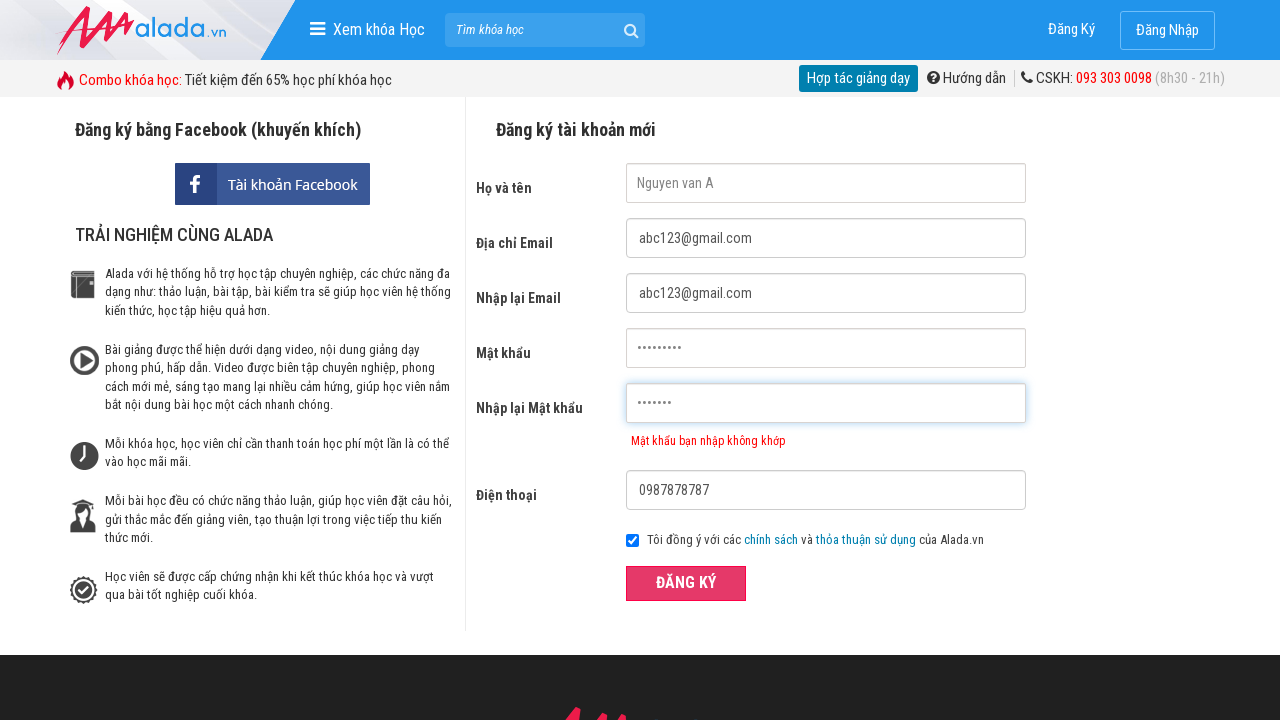